Tests that the complete all checkbox updates state when individual items are completed or cleared

Starting URL: https://demo.playwright.dev/todomvc

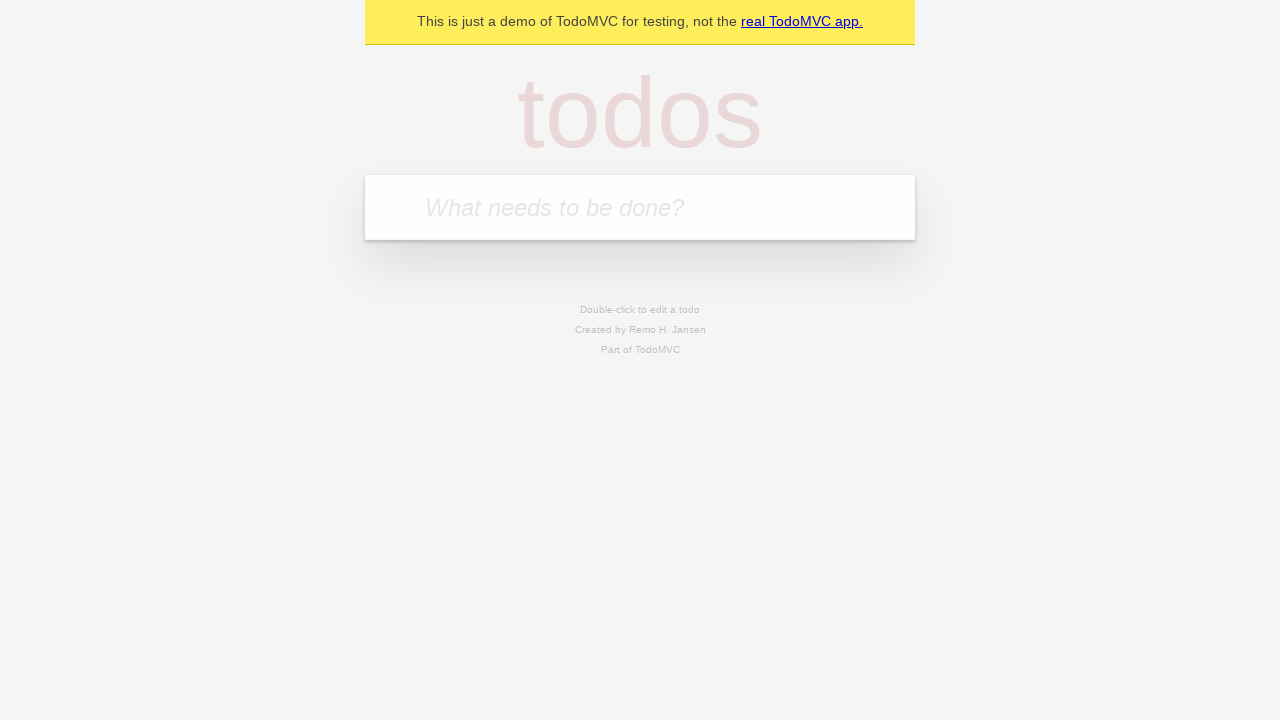

Filled new todo field with 'buy some cheese' on internal:attr=[placeholder="What needs to be done?"i]
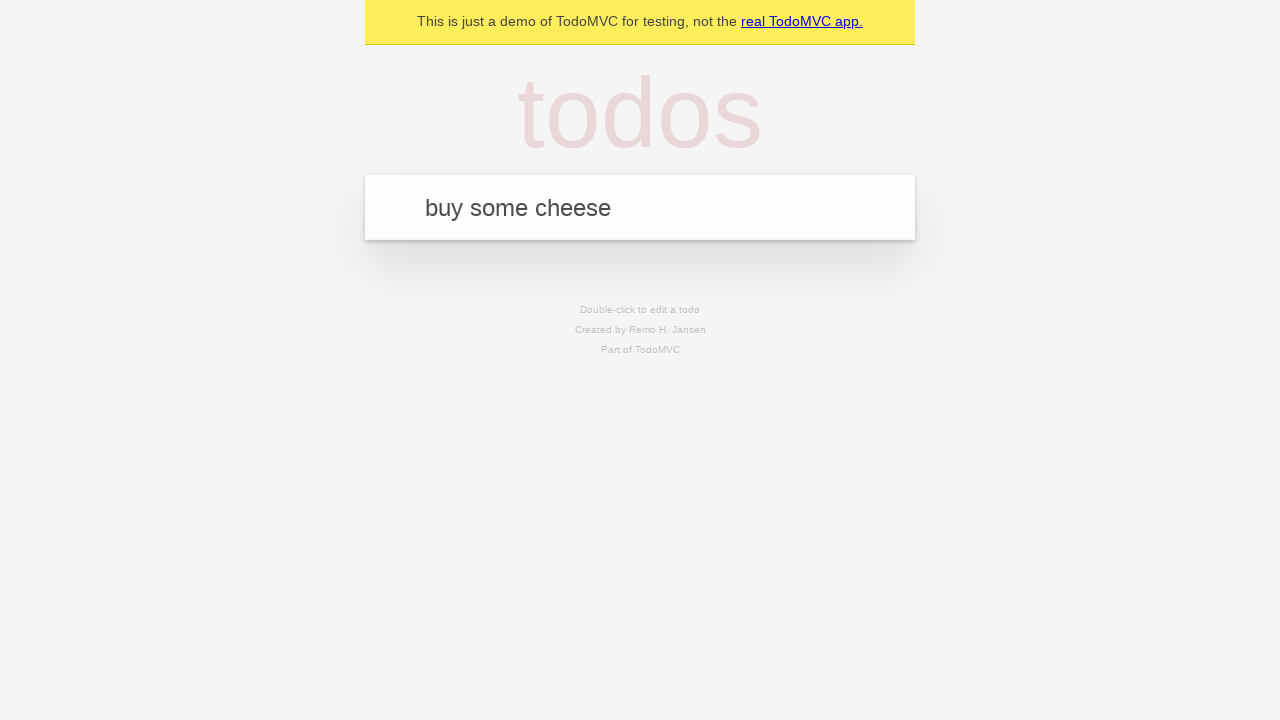

Pressed Enter to create todo 'buy some cheese' on internal:attr=[placeholder="What needs to be done?"i]
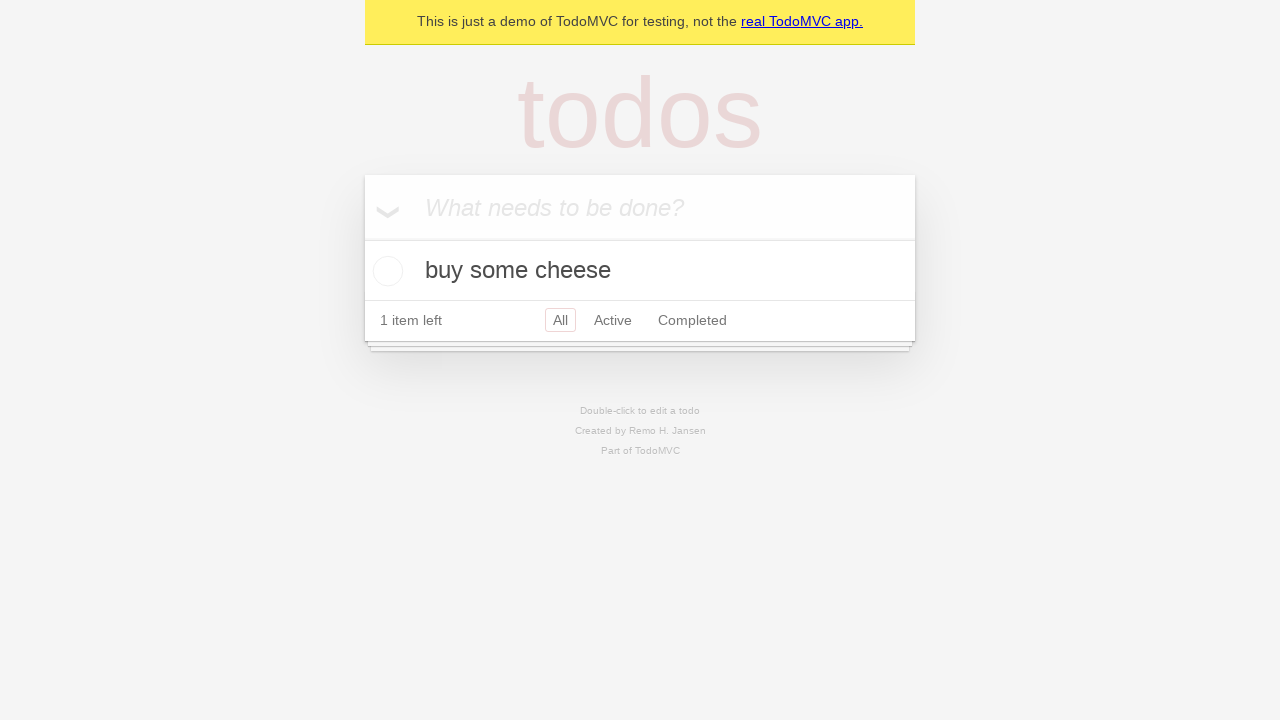

Filled new todo field with 'feed the cat' on internal:attr=[placeholder="What needs to be done?"i]
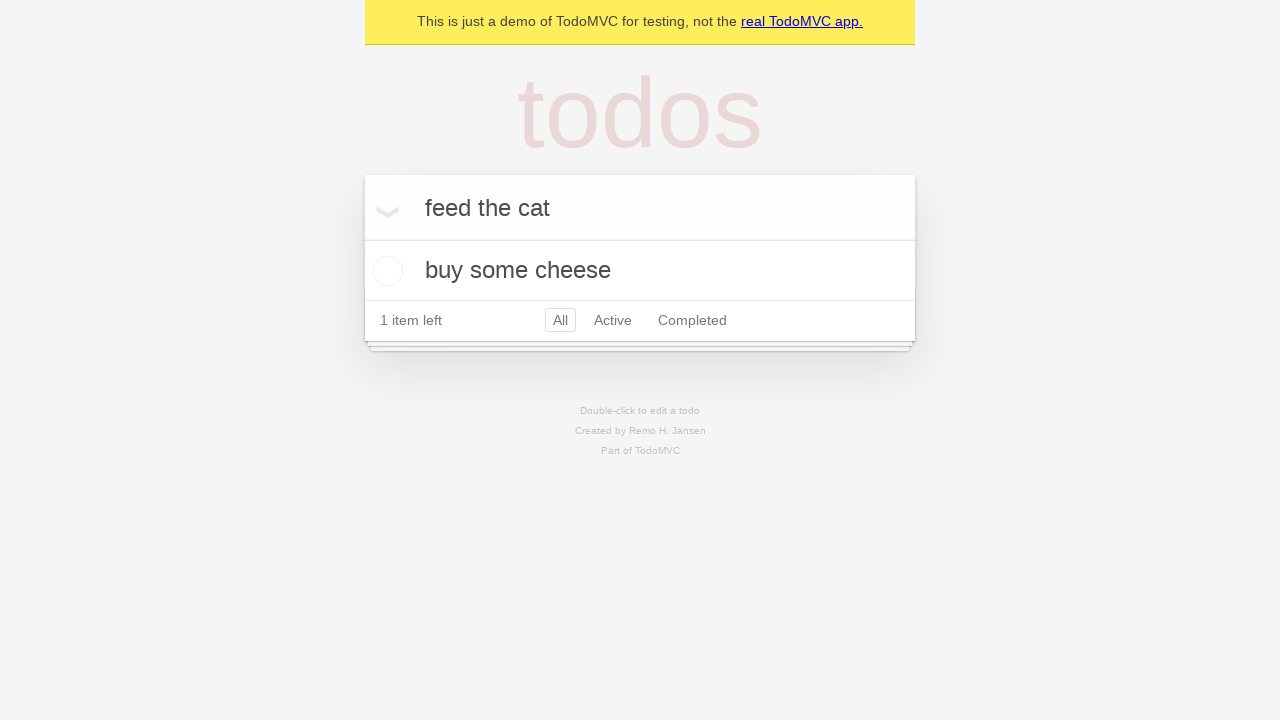

Pressed Enter to create todo 'feed the cat' on internal:attr=[placeholder="What needs to be done?"i]
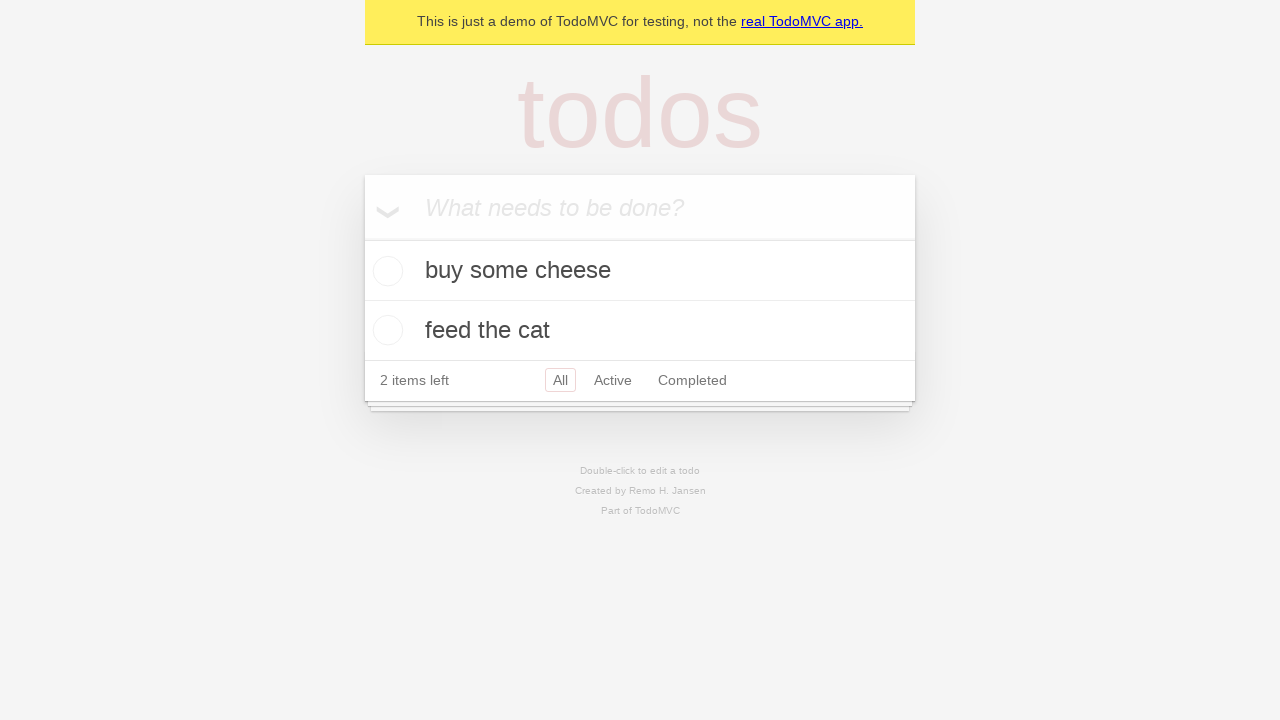

Filled new todo field with 'book a doctors appointment' on internal:attr=[placeholder="What needs to be done?"i]
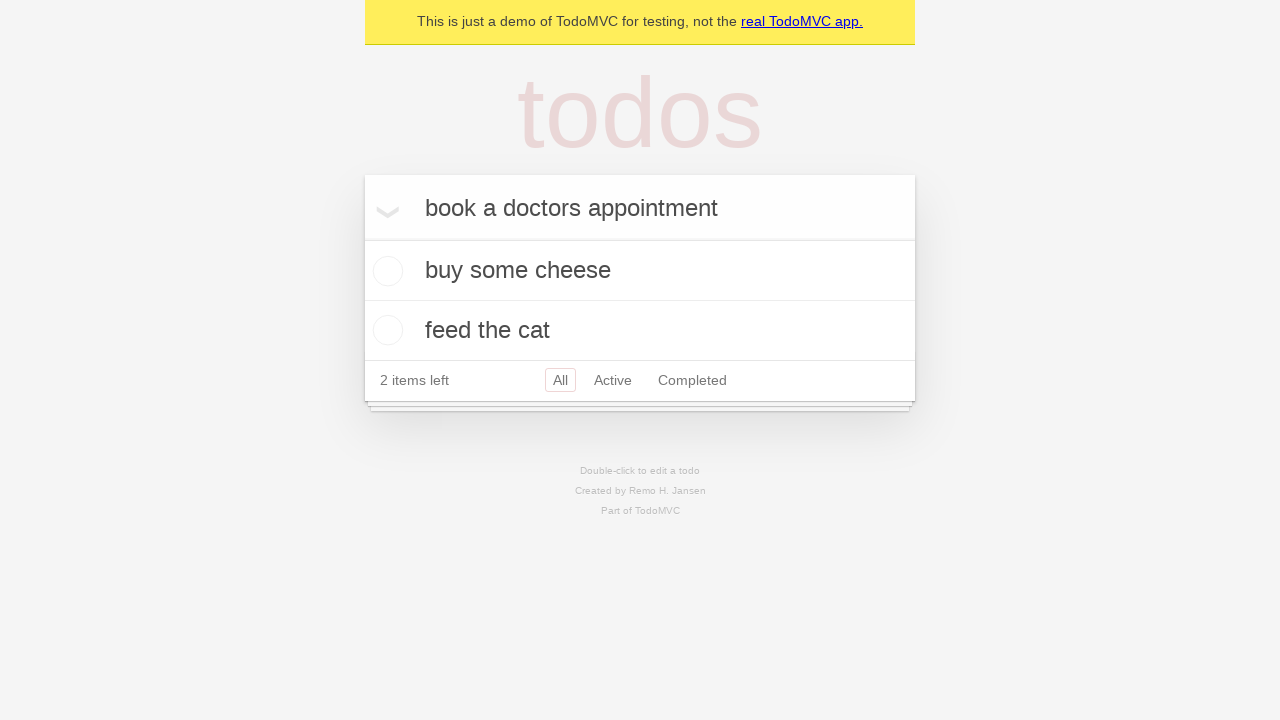

Pressed Enter to create todo 'book a doctors appointment' on internal:attr=[placeholder="What needs to be done?"i]
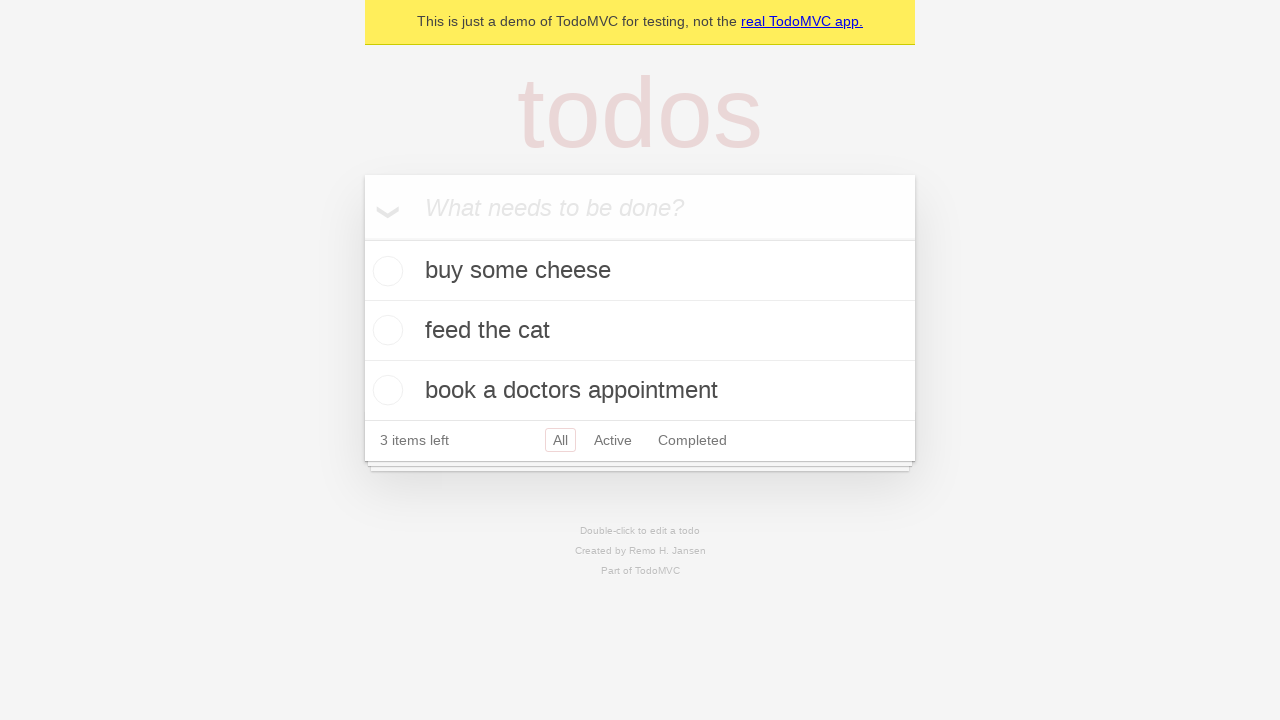

Waited for all 3 todo items to be visible
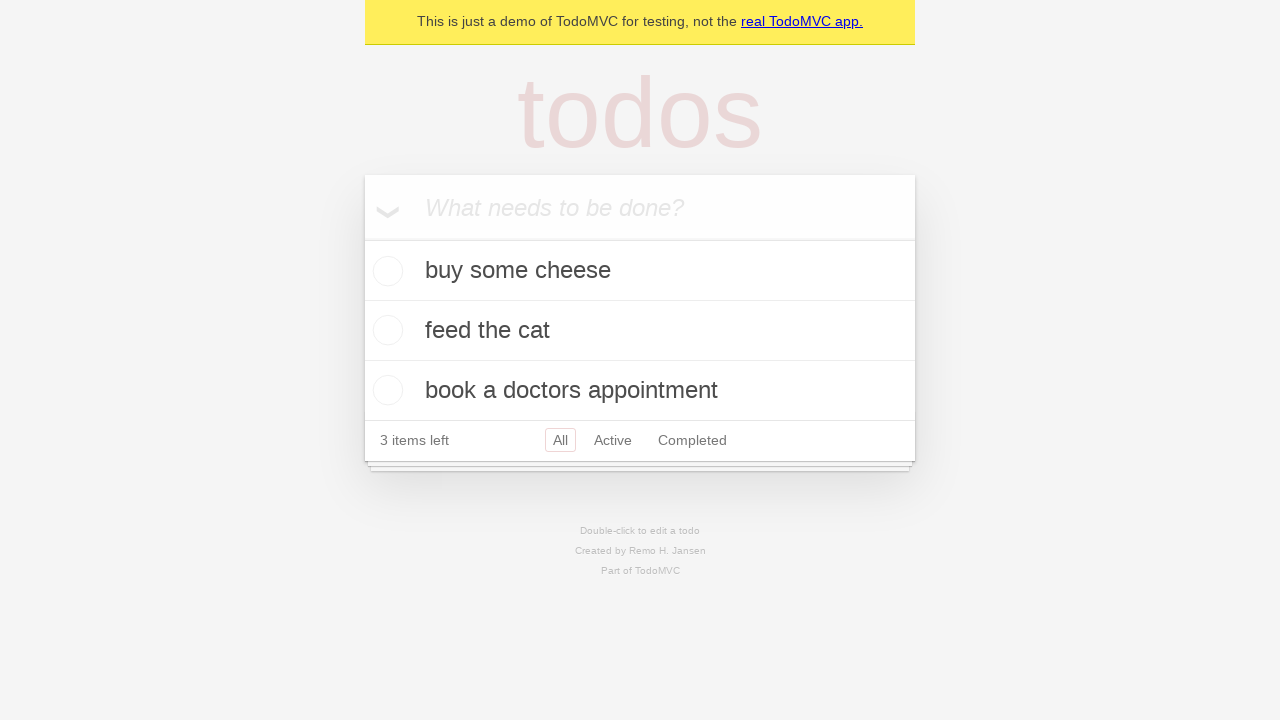

Clicked 'Mark all as complete' checkbox to check all items at (362, 238) on internal:label="Mark all as complete"i
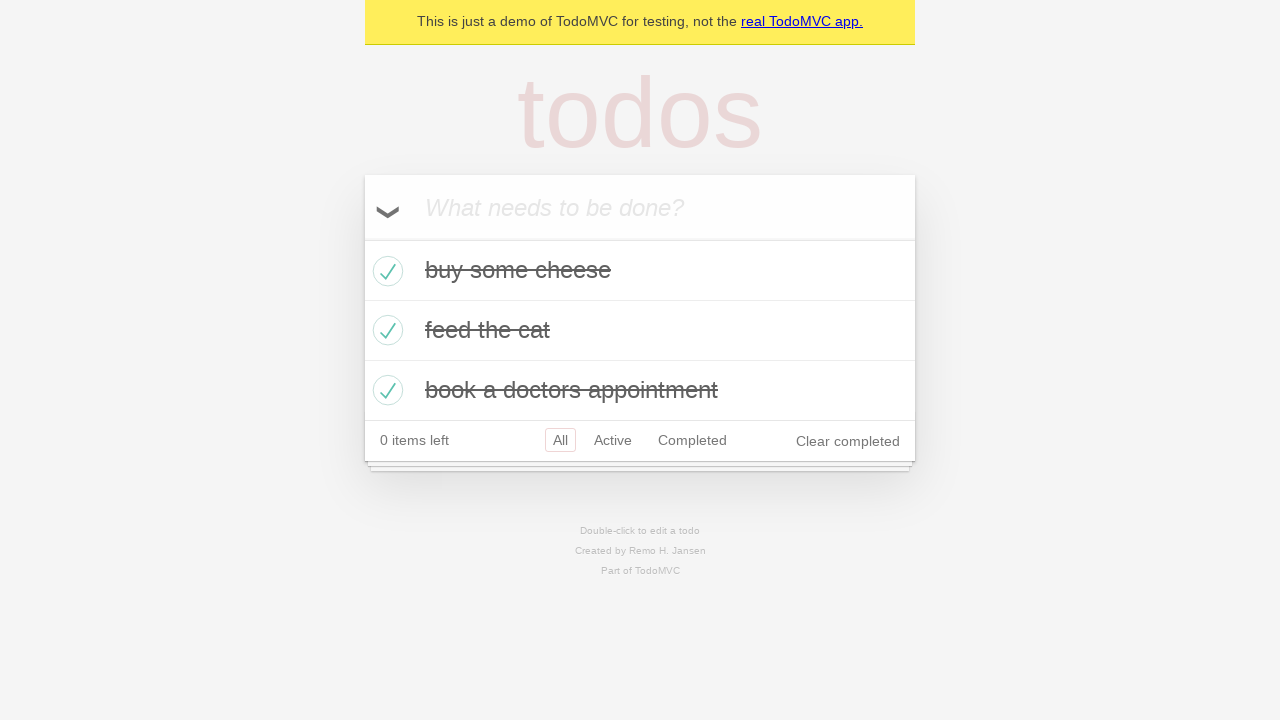

Unchecked the first todo item at (385, 271) on internal:testid=[data-testid="todo-item"s] >> nth=0 >> internal:role=checkbox
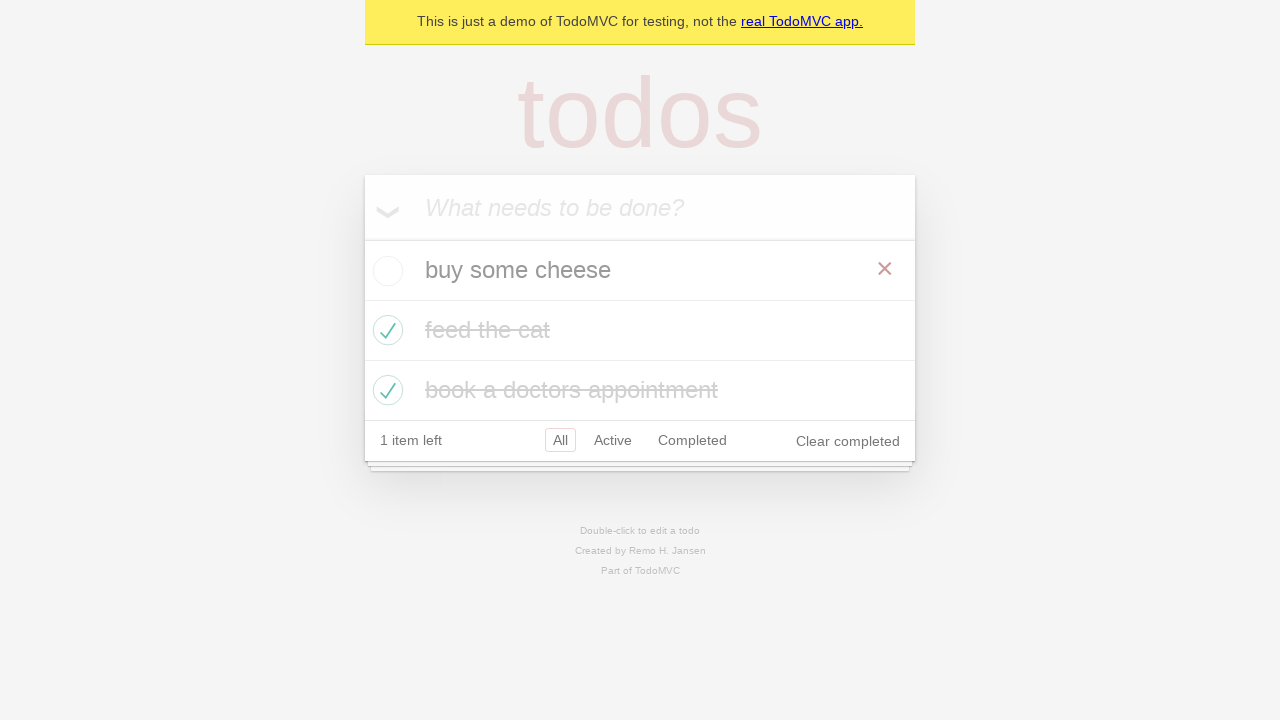

Checked the first todo item again at (385, 271) on internal:testid=[data-testid="todo-item"s] >> nth=0 >> internal:role=checkbox
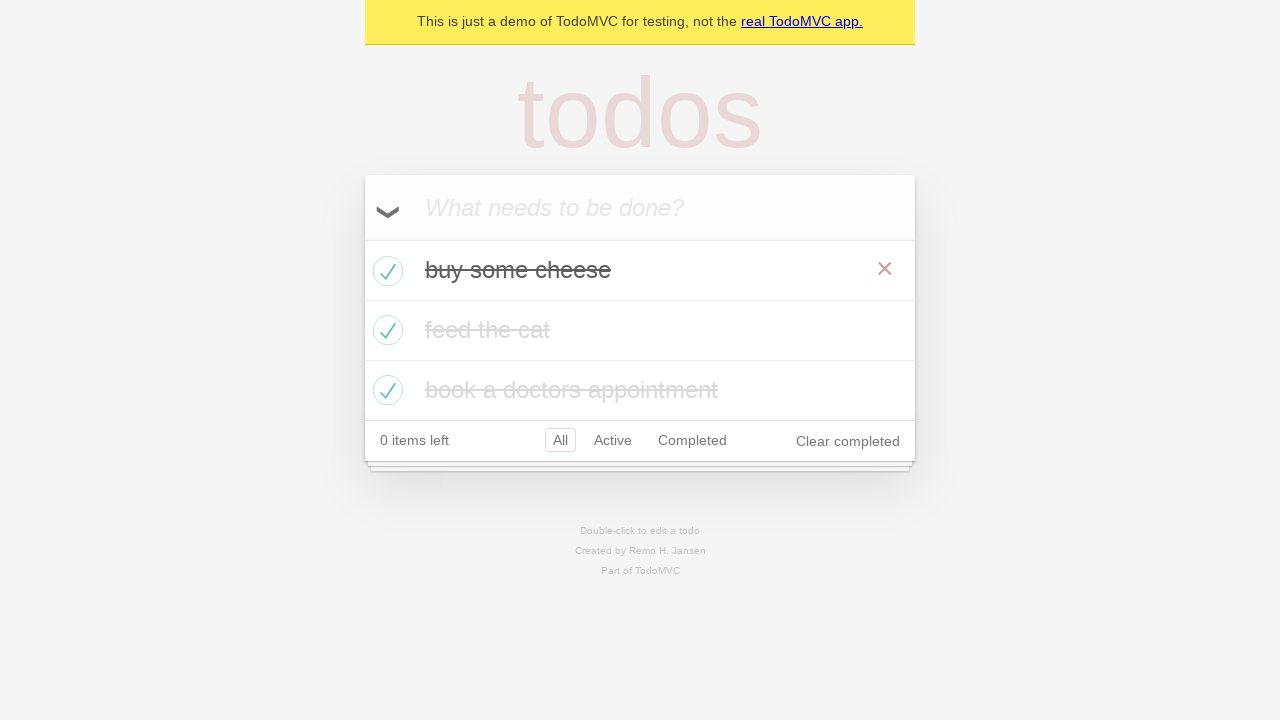

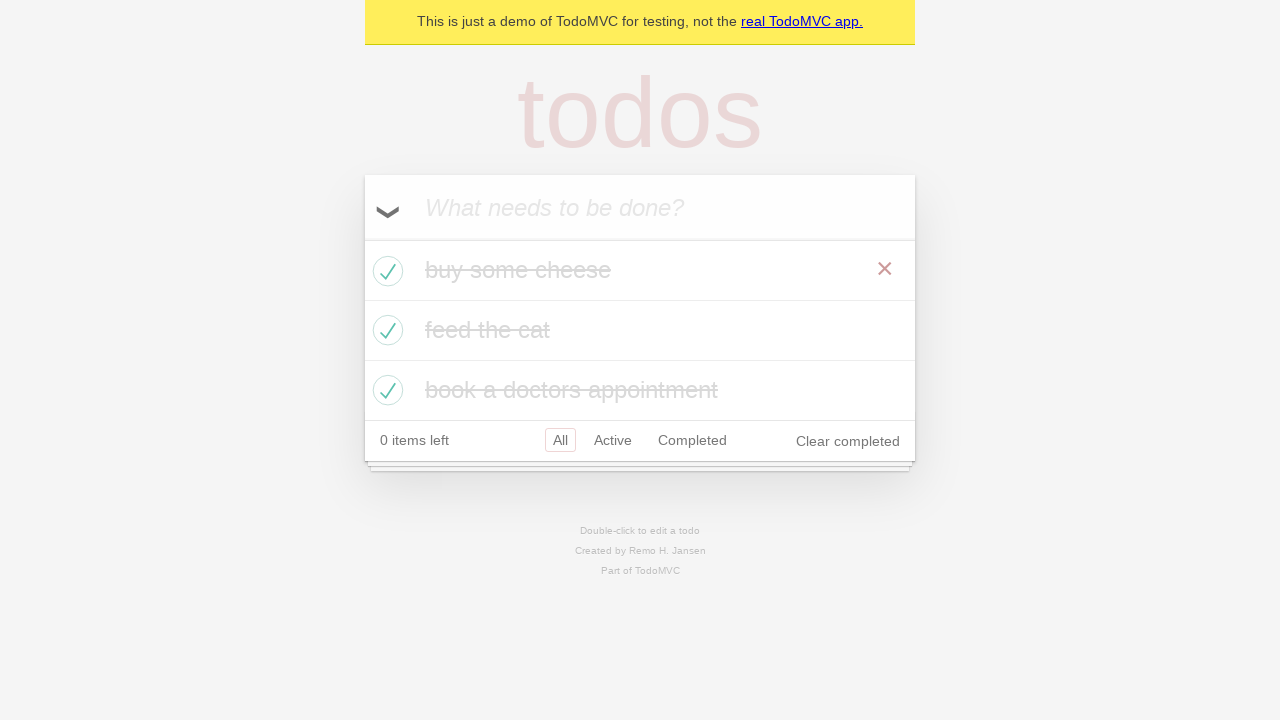